Tests modal interaction by opening a modal, filling in a name input field, submitting the form, and verifying the success message

Starting URL: https://paulocoliveira.github.io/mypages/advanced/index.html

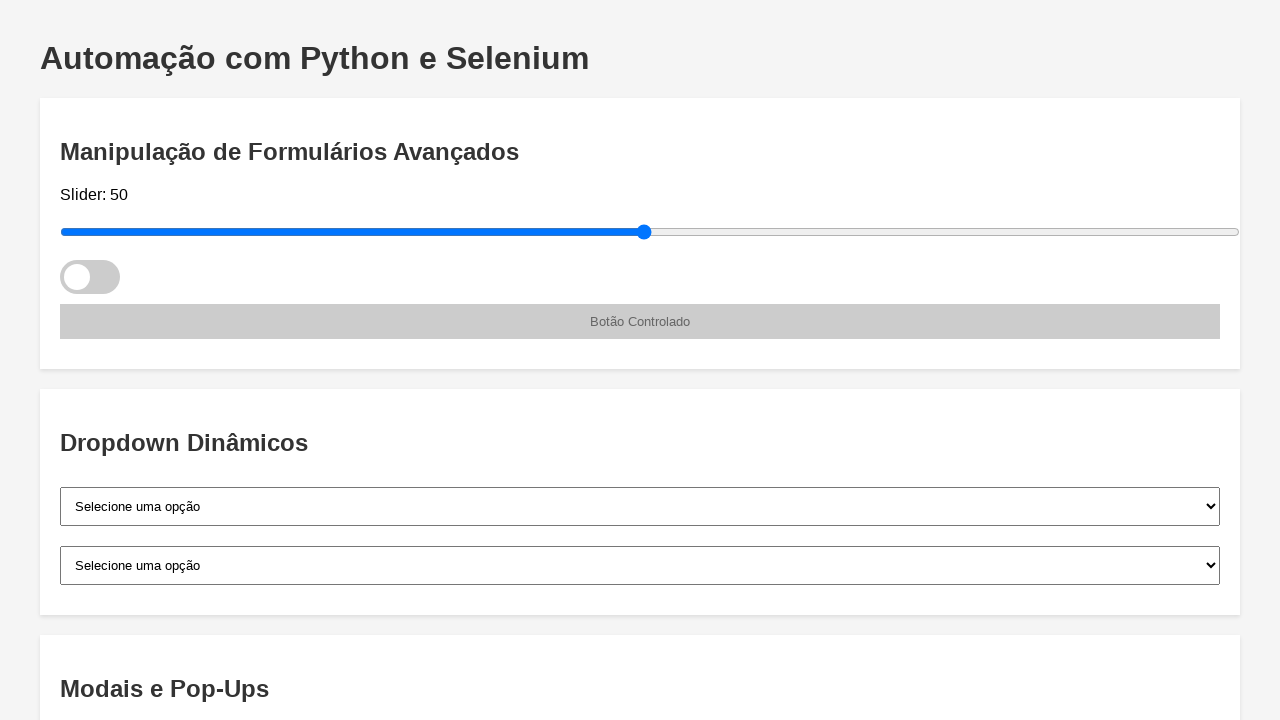

Navigated to modal interaction test page
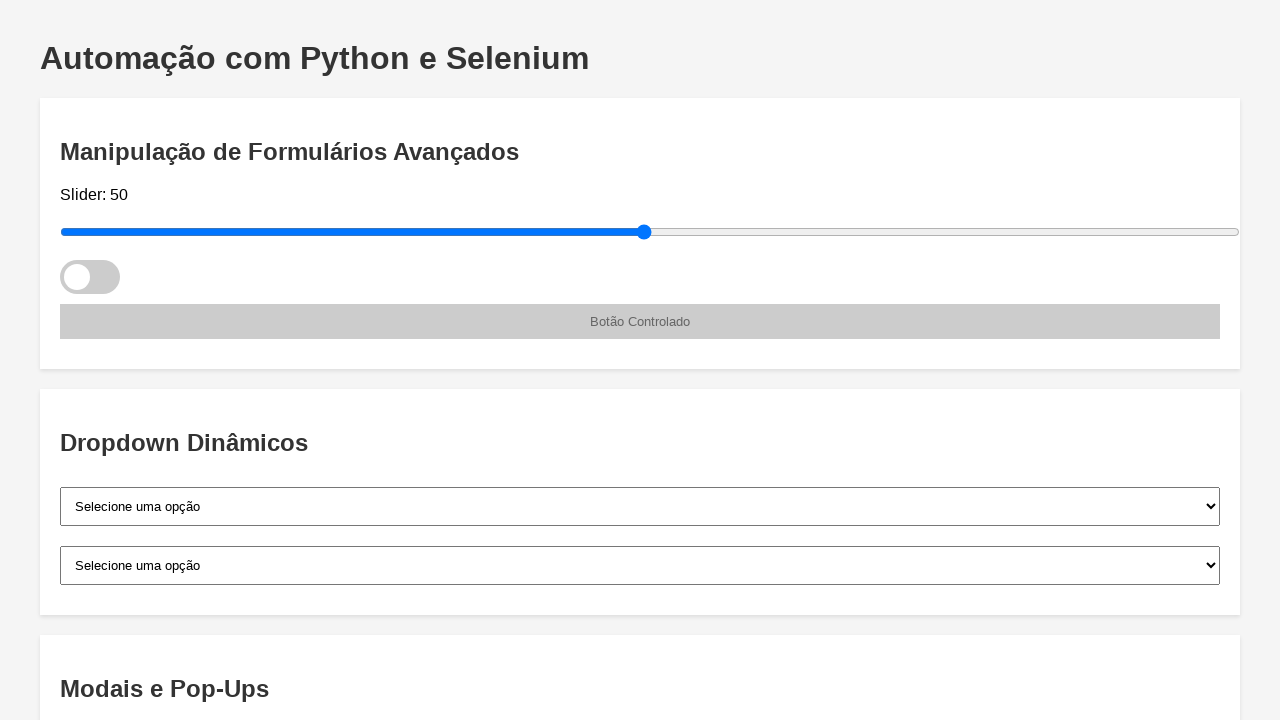

Clicked button to open modal at (640, 360) on #open-modal
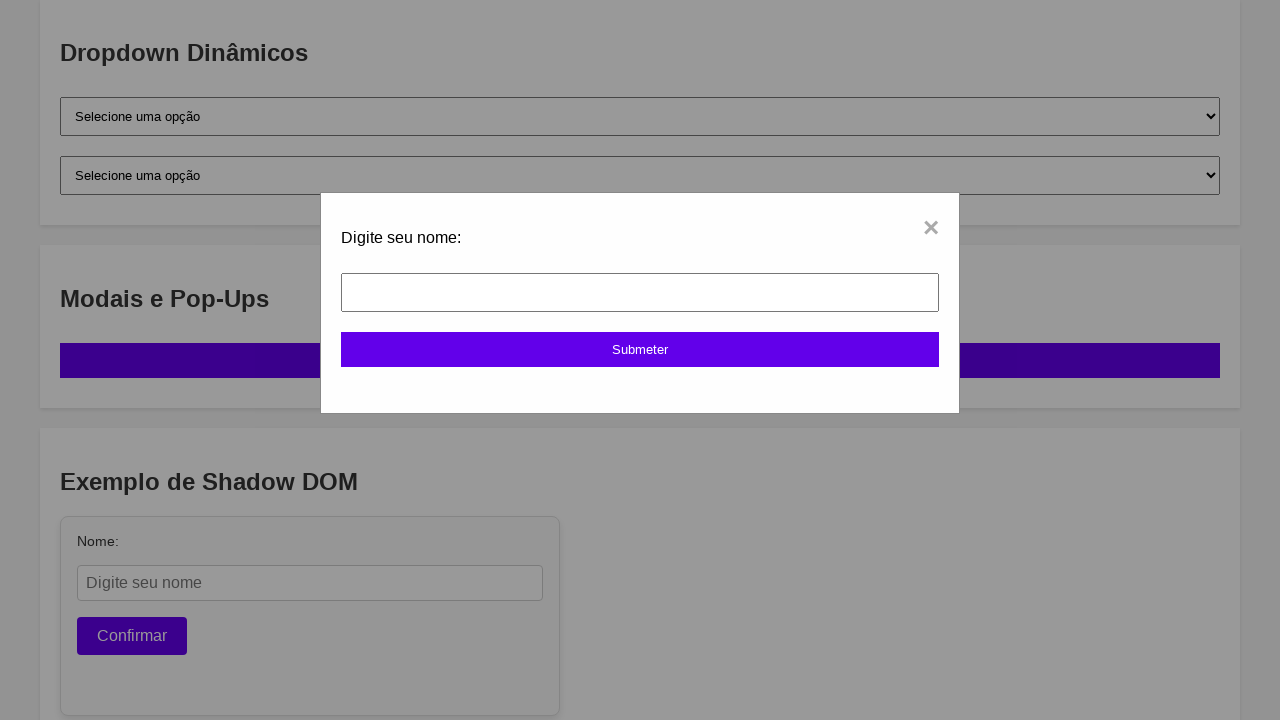

Modal is now visible
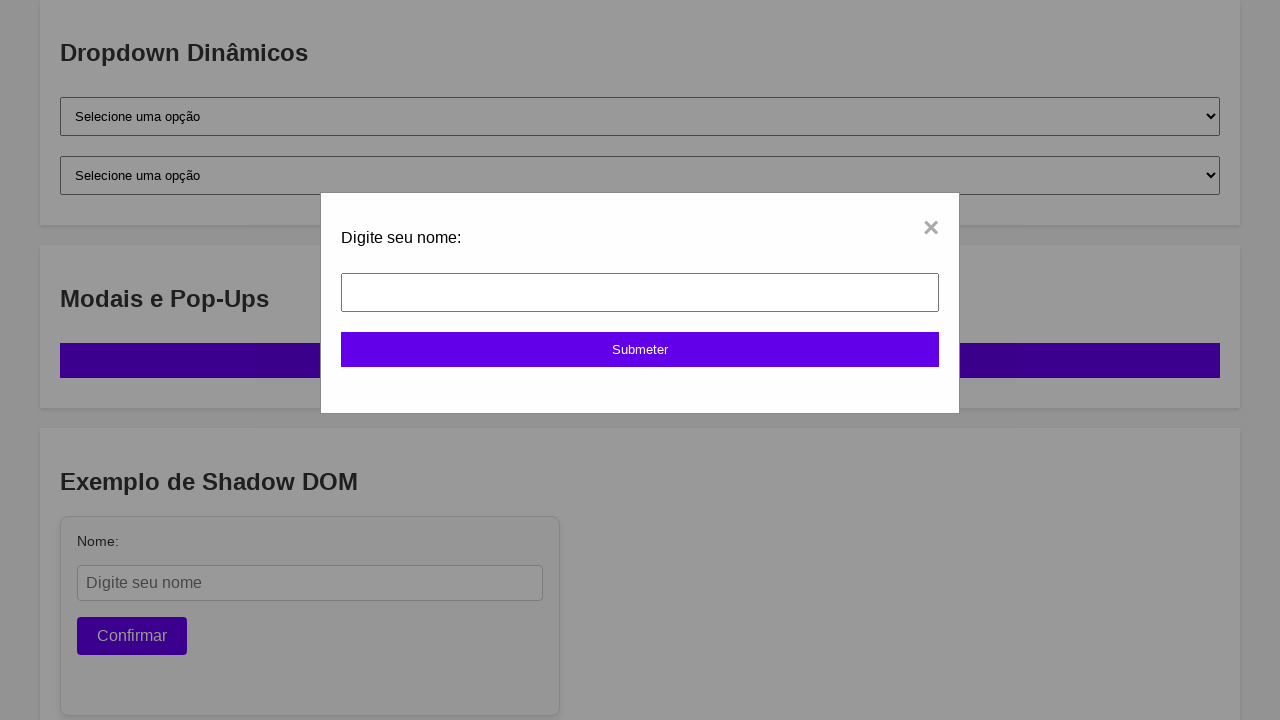

Filled name input field with 'Magda' on #name-input
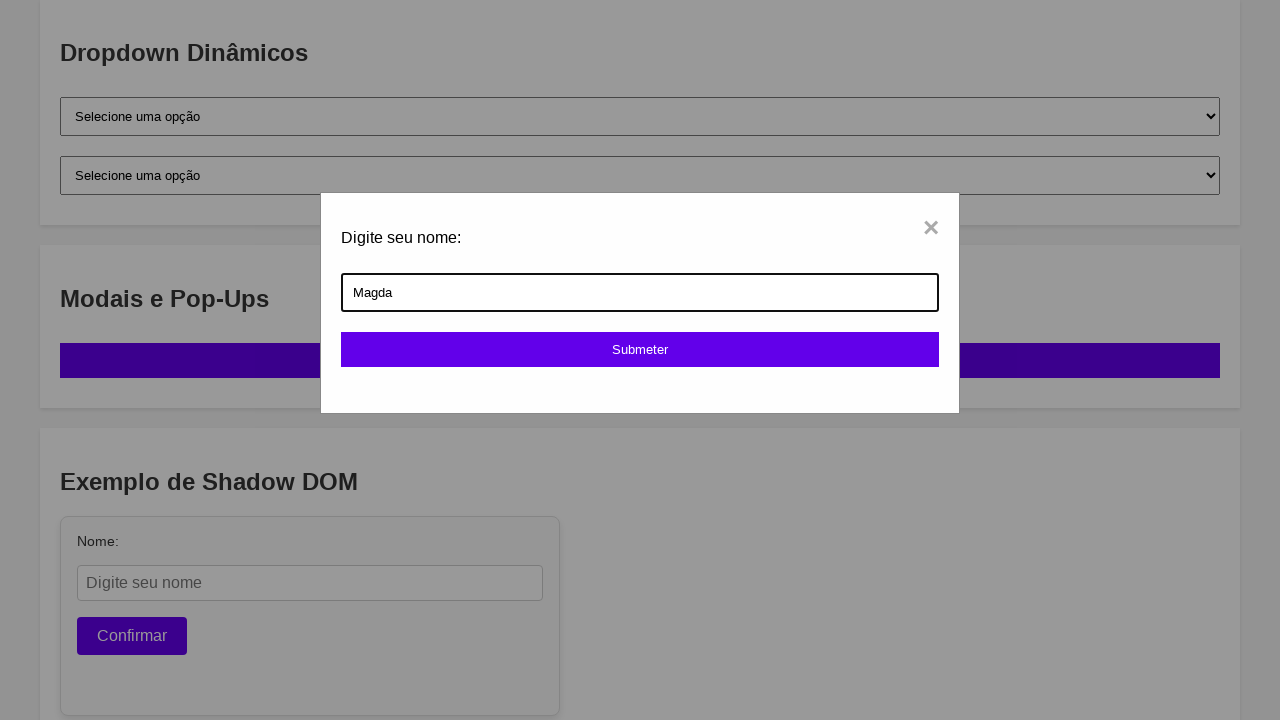

Clicked submit button to submit form at (640, 350) on #submit-name
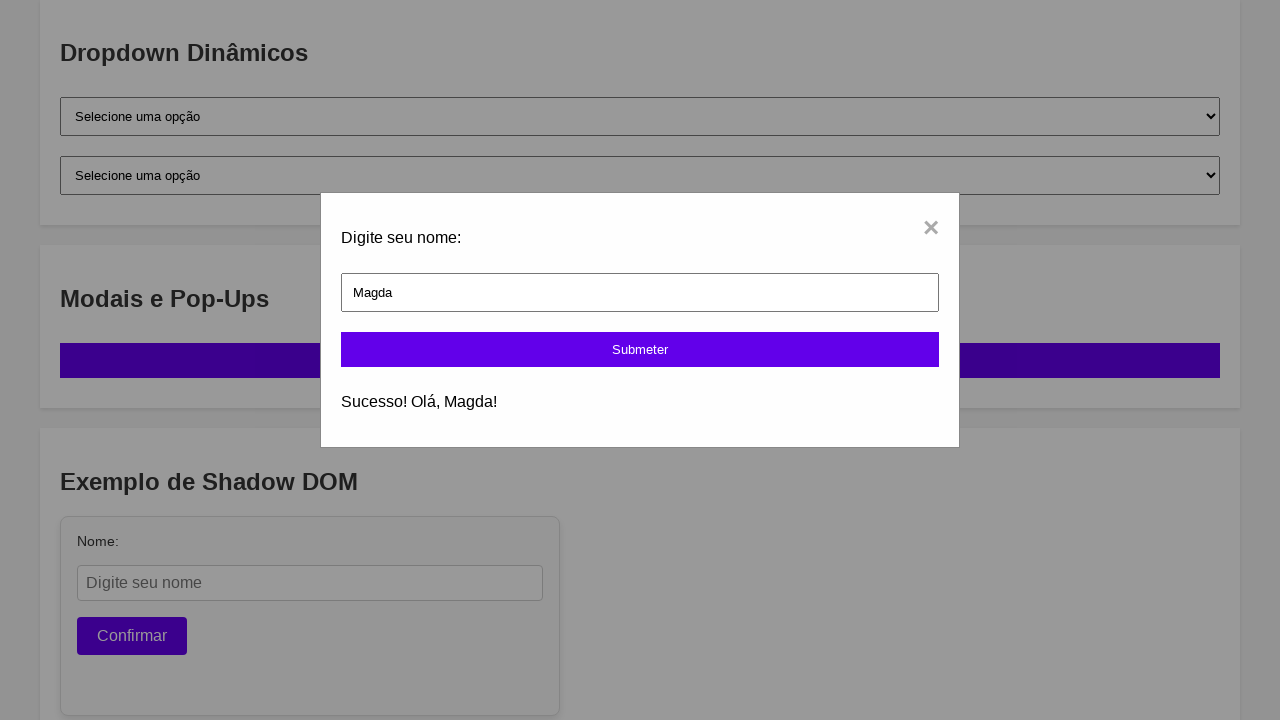

Success message appeared
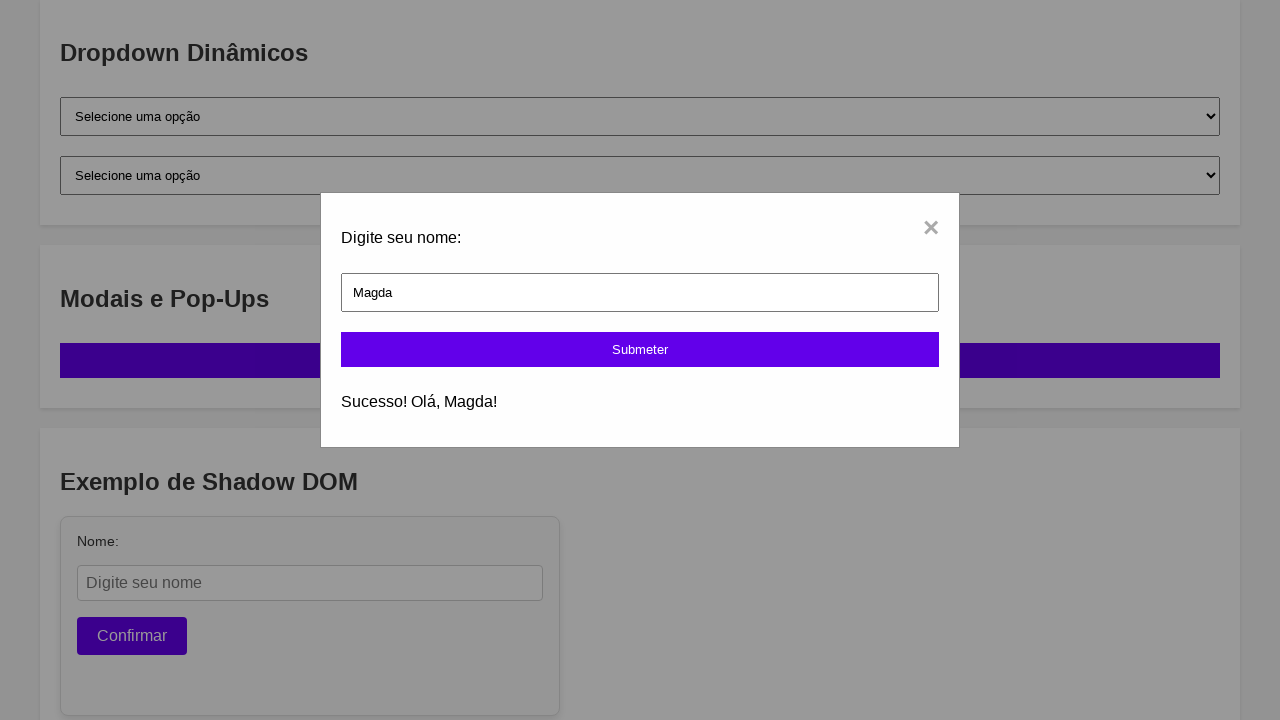

Located success message element
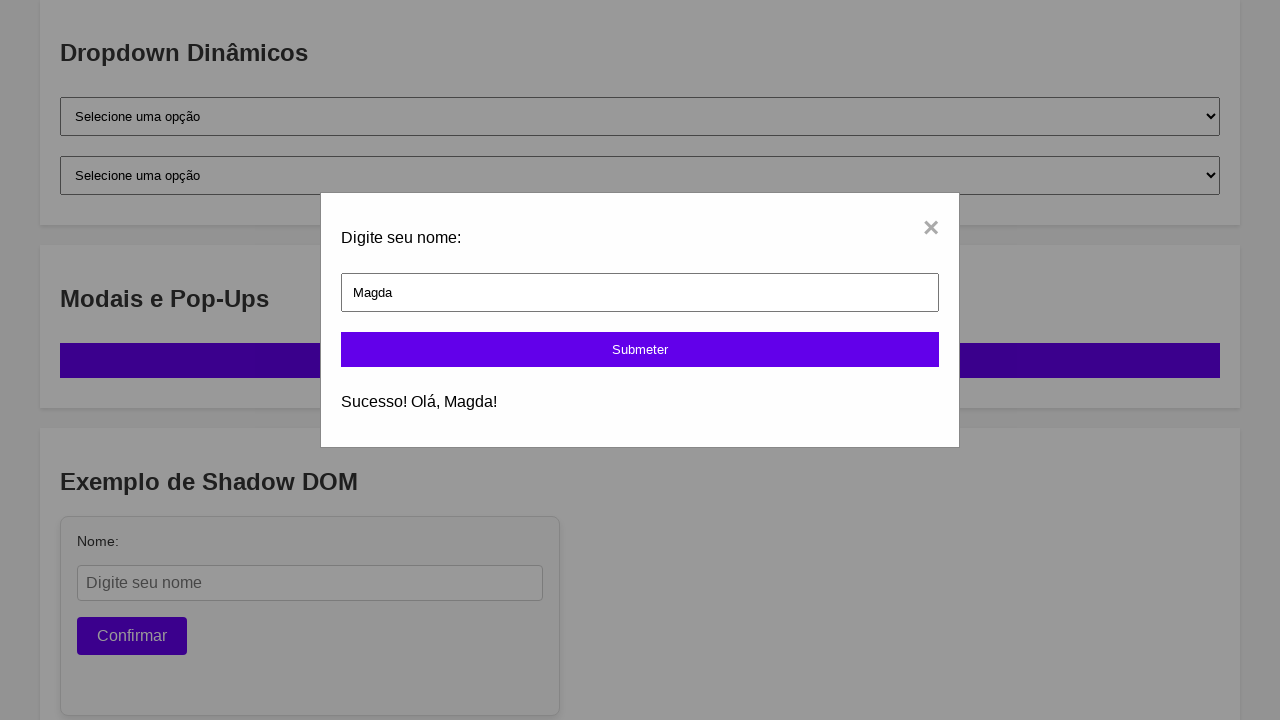

Verified success message contains expected text 'Sucesso! Olá, Magda!'
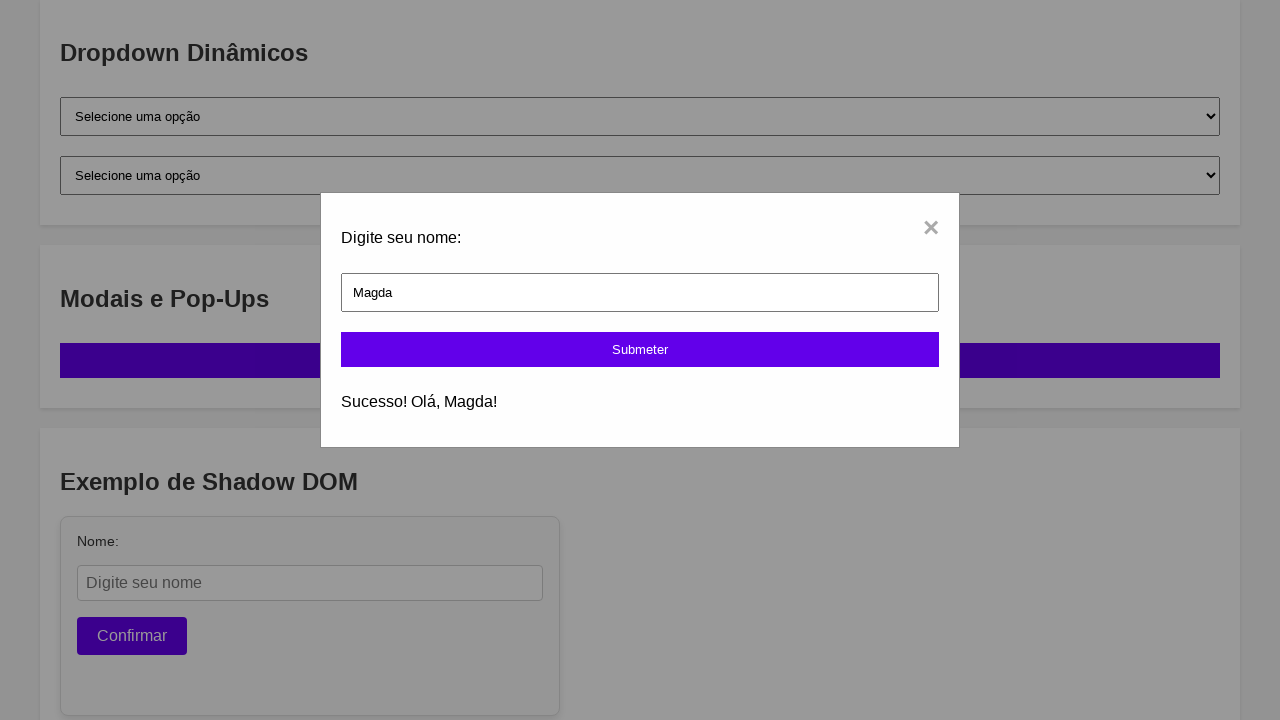

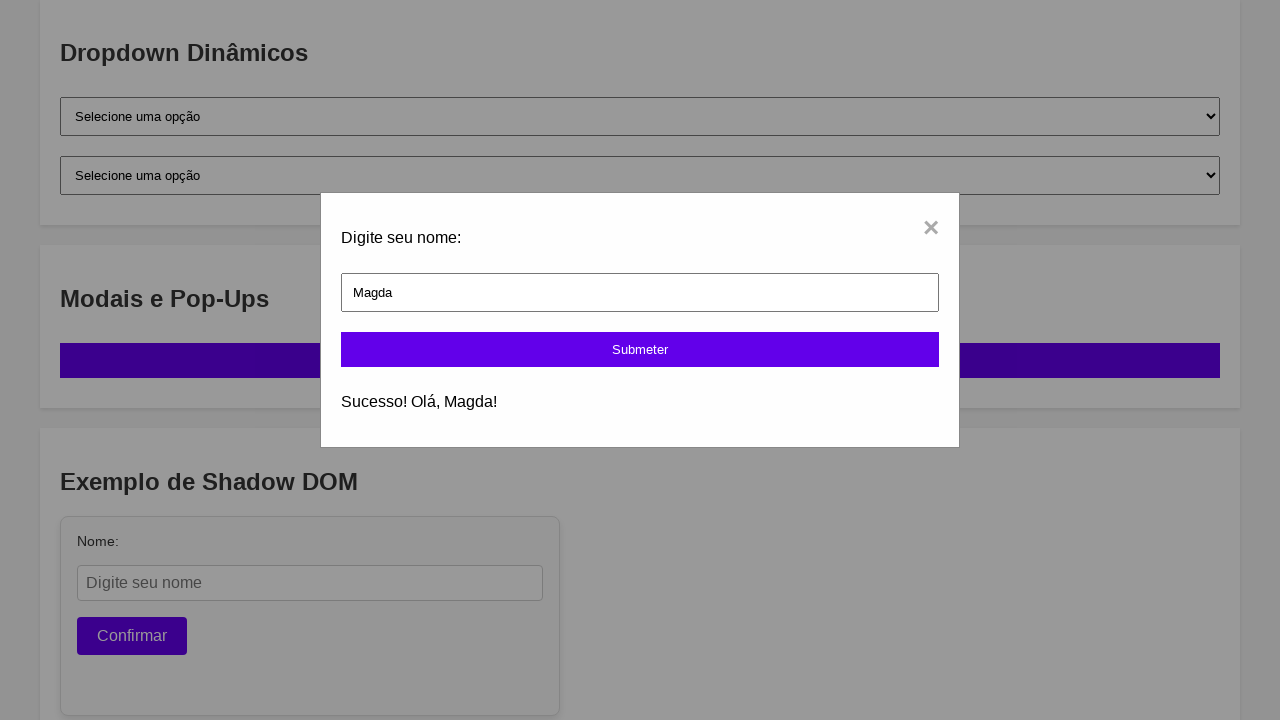